Tests logging out after successful login

Starting URL: https://www.demoblaze.com/

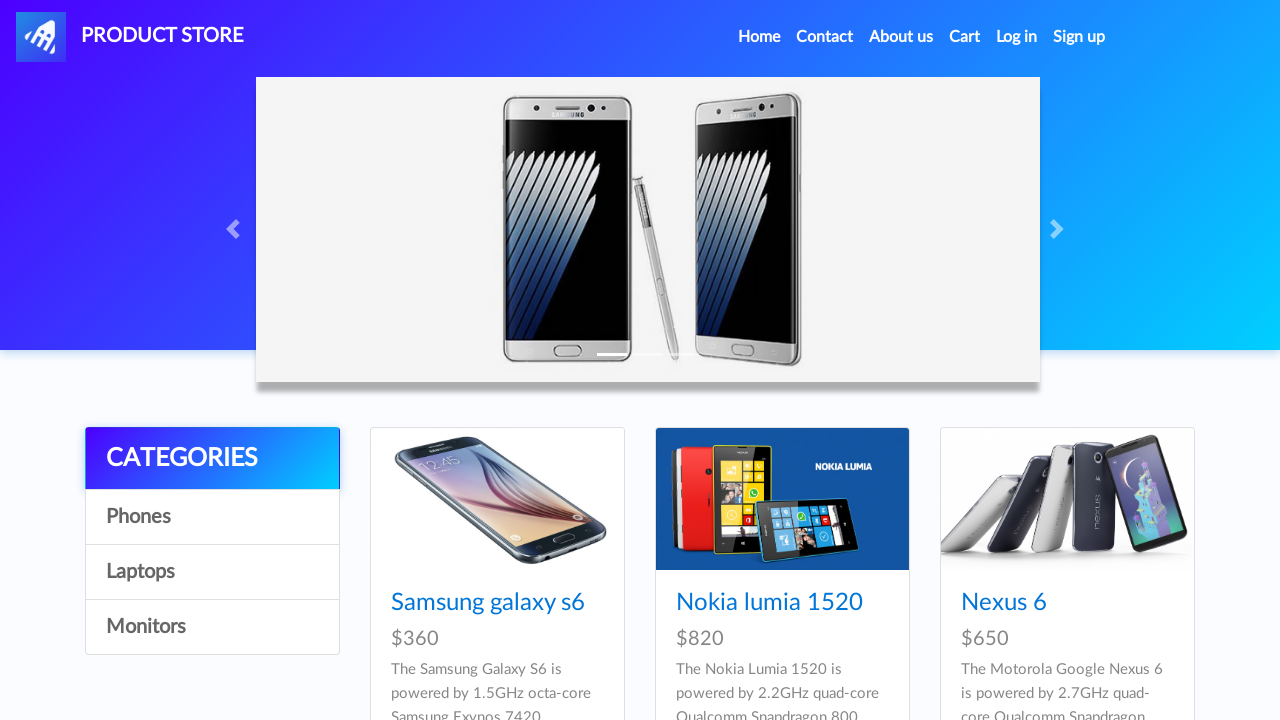

Clicked login button to open login modal at (1017, 37) on #login2
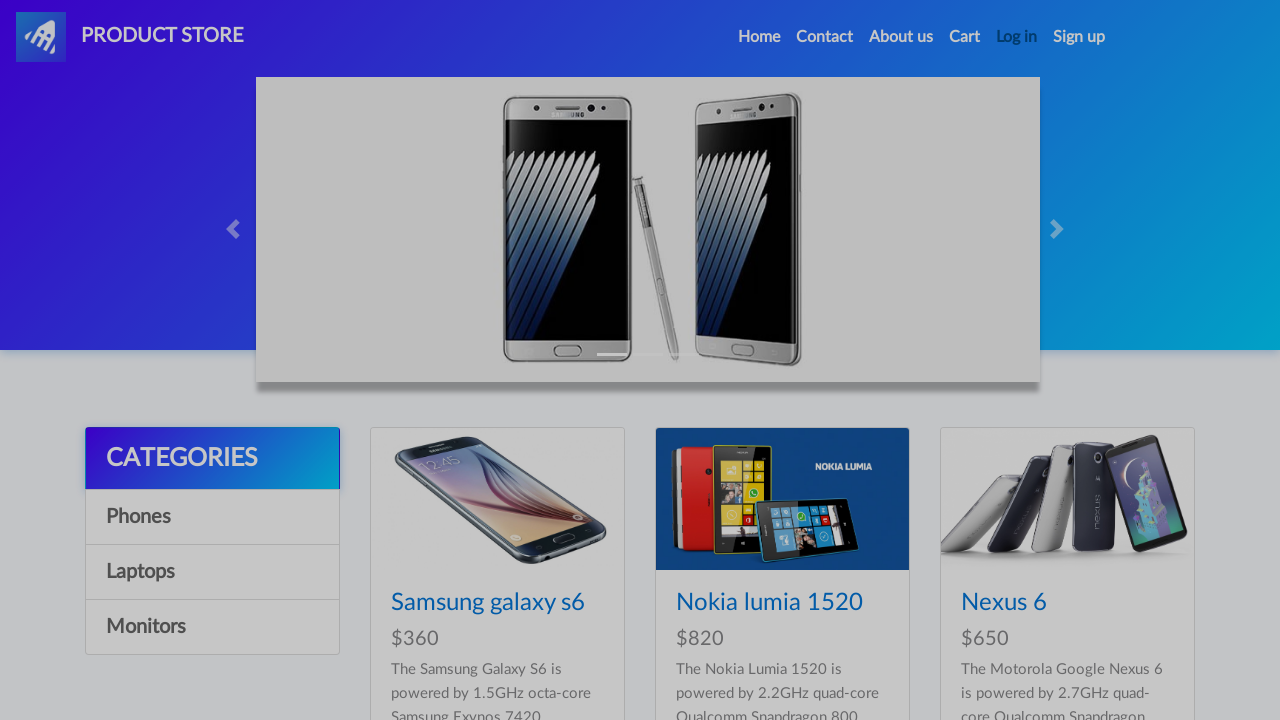

Login username field became visible
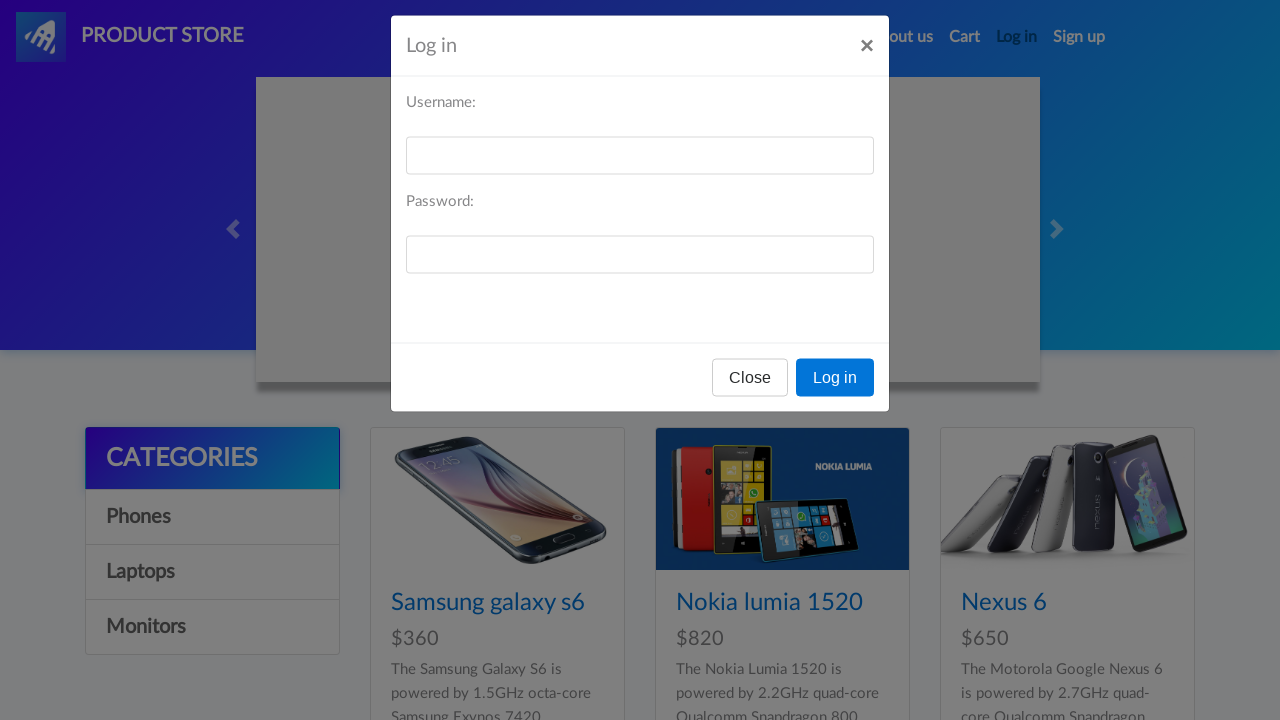

Filled username field with 'hi mom' on #loginusername
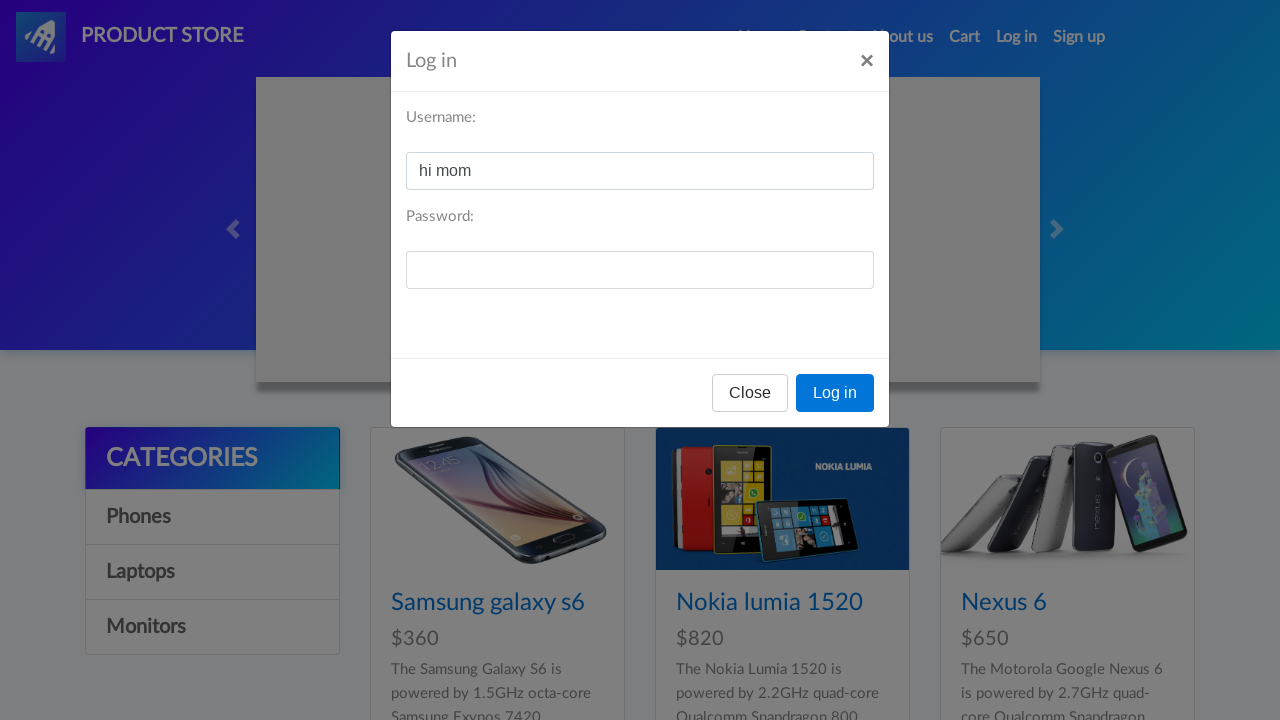

Filled password field with '123' on #loginpassword
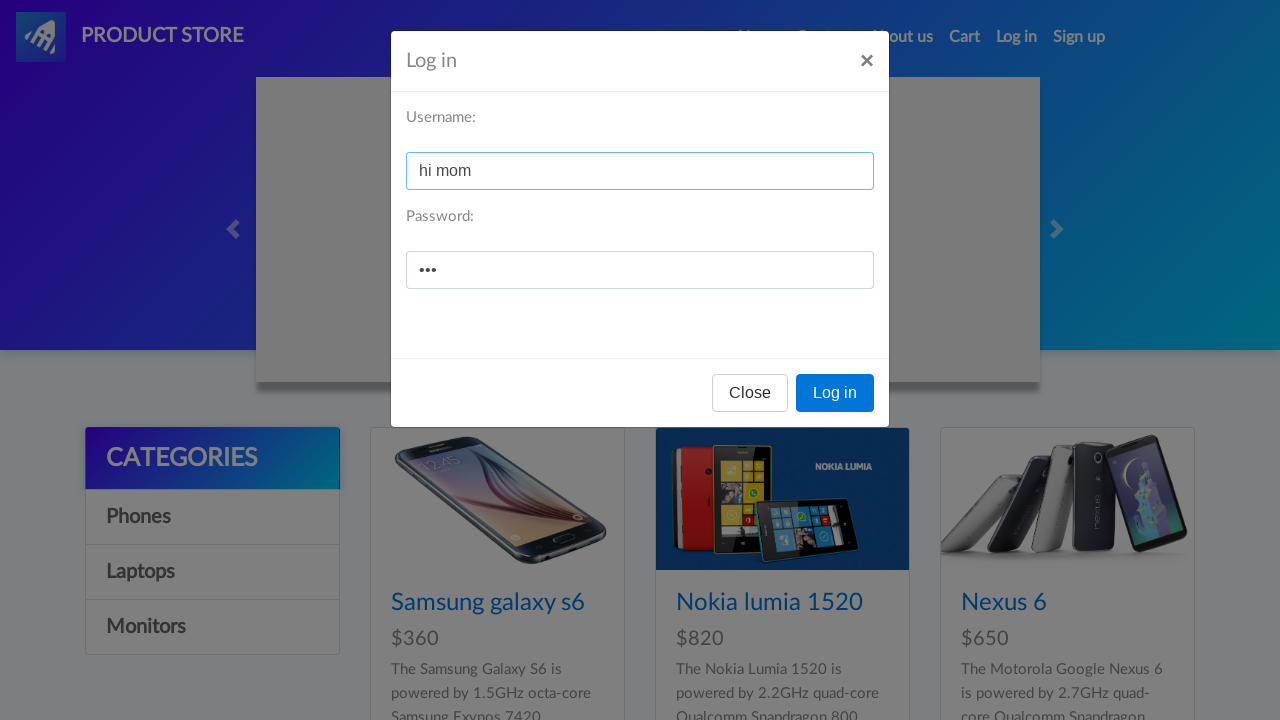

Clicked logIn button to submit login form at (835, 393) on button[onclick='logIn()']
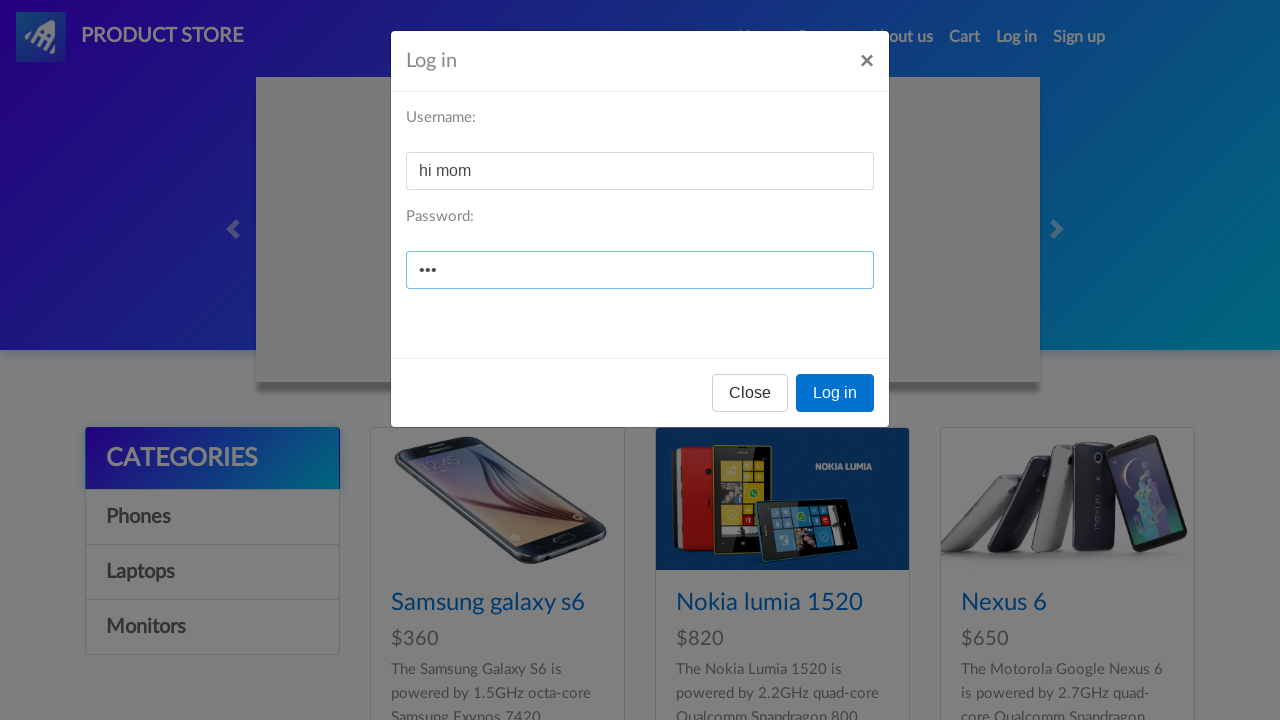

User name element appeared, confirming successful login
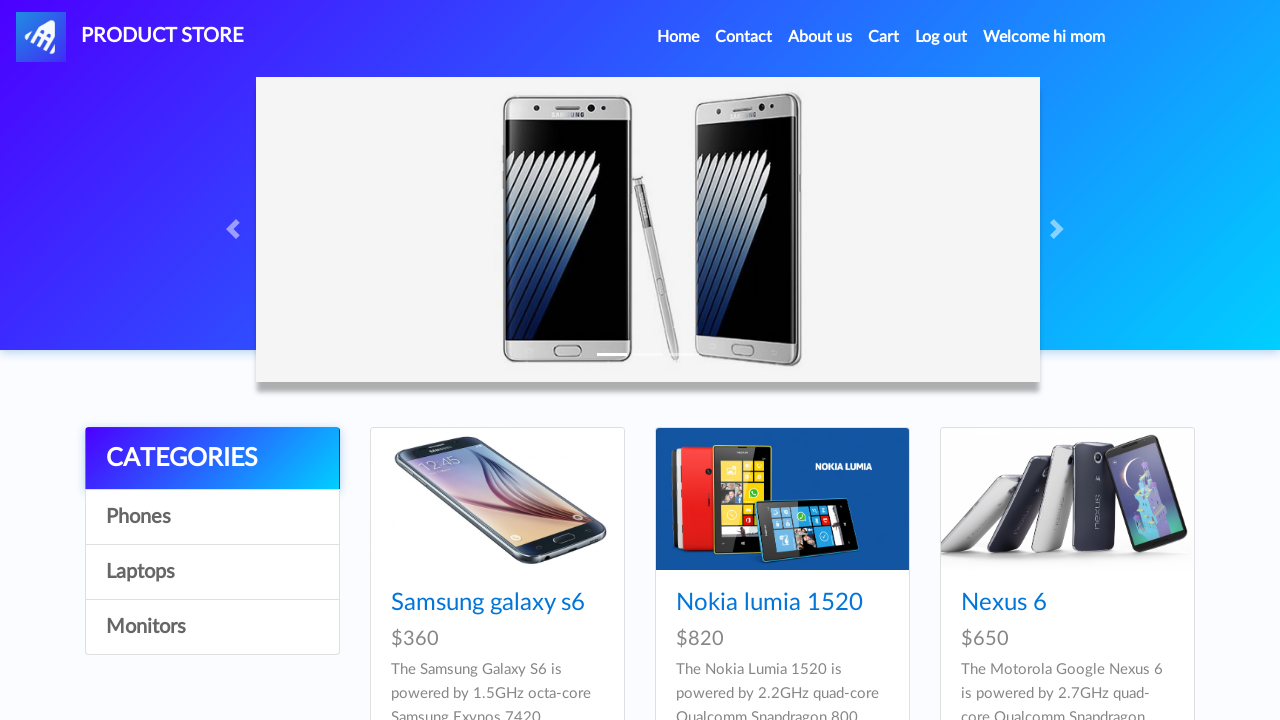

Clicked logout button at (941, 37) on xpath=//*[@onclick='logOut()']
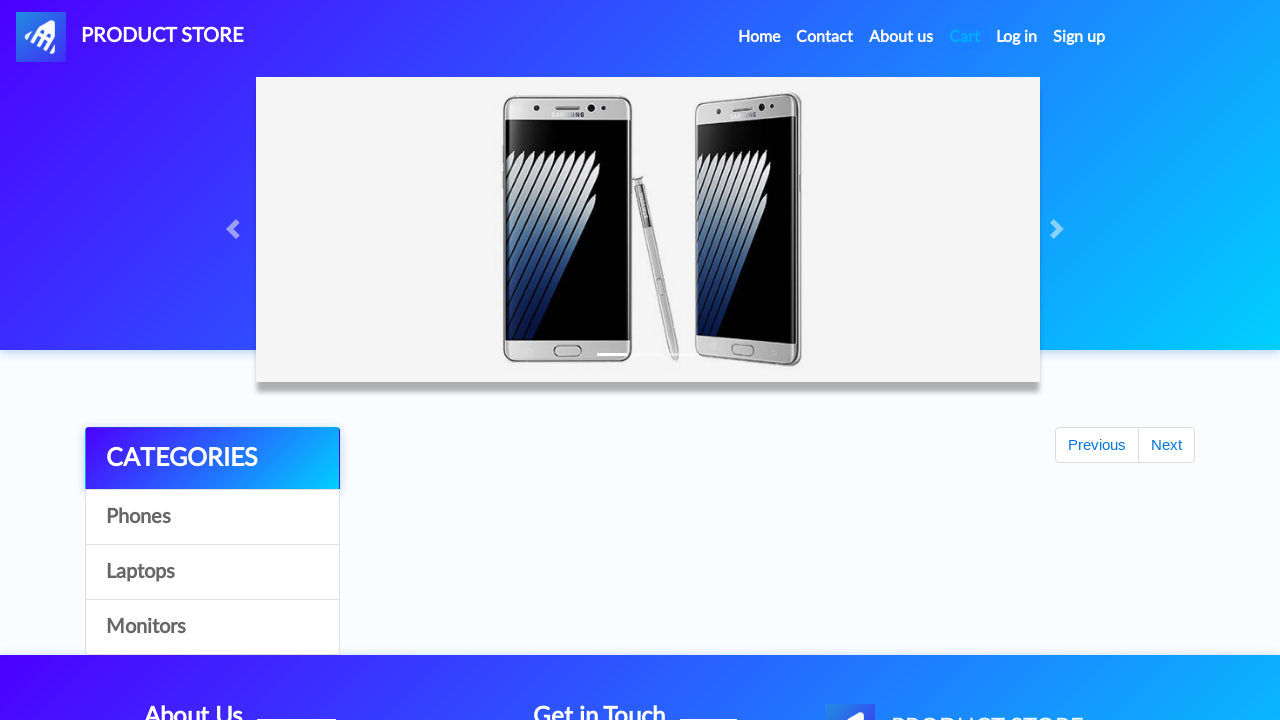

Sign in button became visible, confirming successful logout
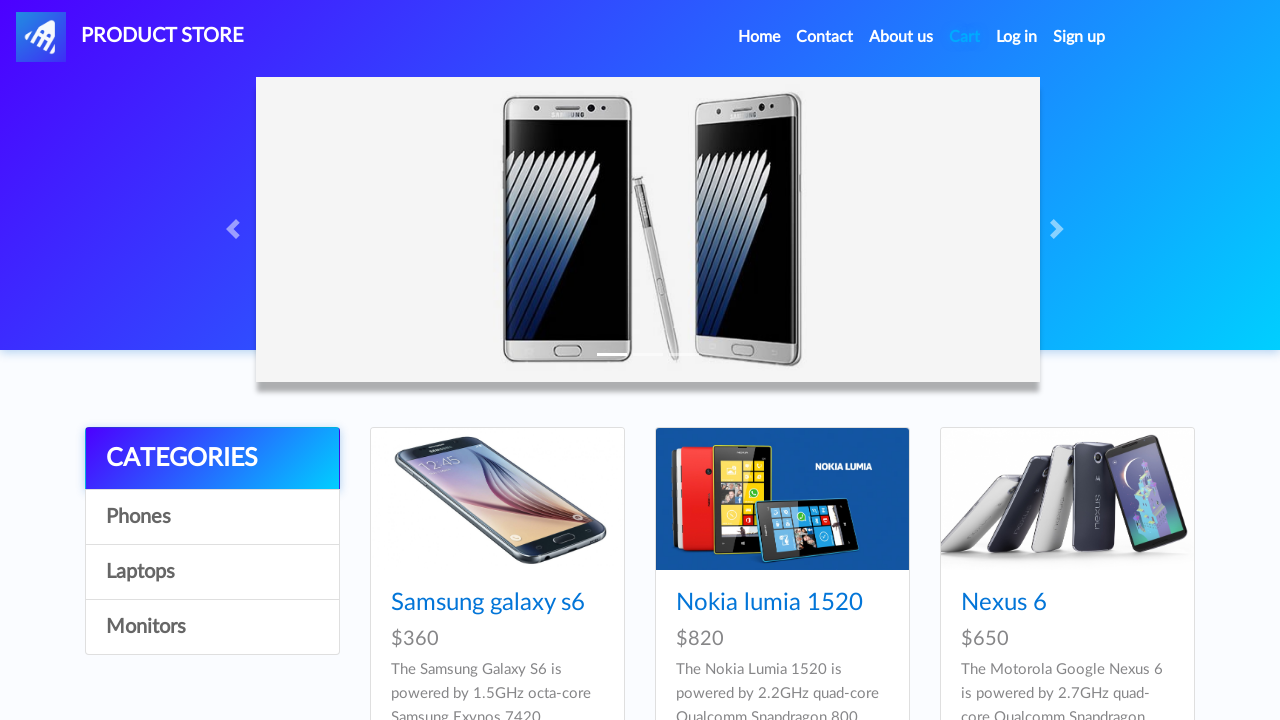

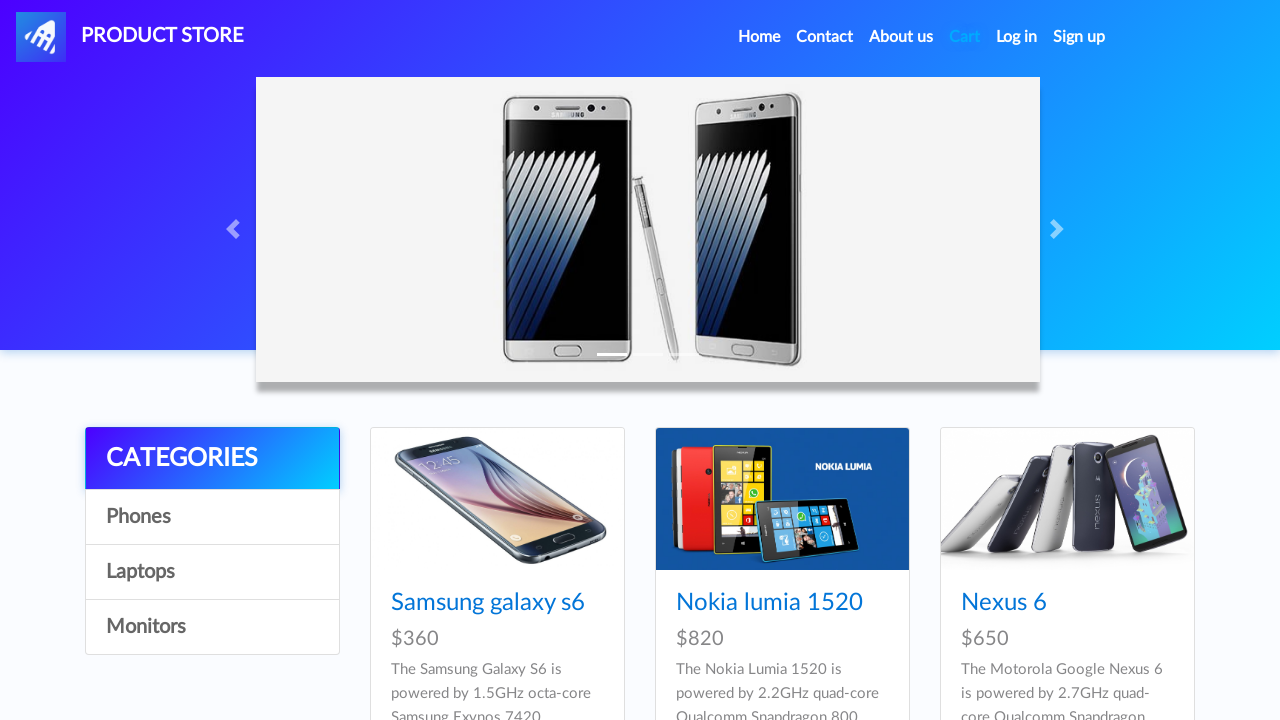